Tests right-click context menu functionality by opening a context menu, navigating with arrow keys, and selecting an option

Starting URL: https://swisnl.github.io/jQuery-contextMenu/demo.html

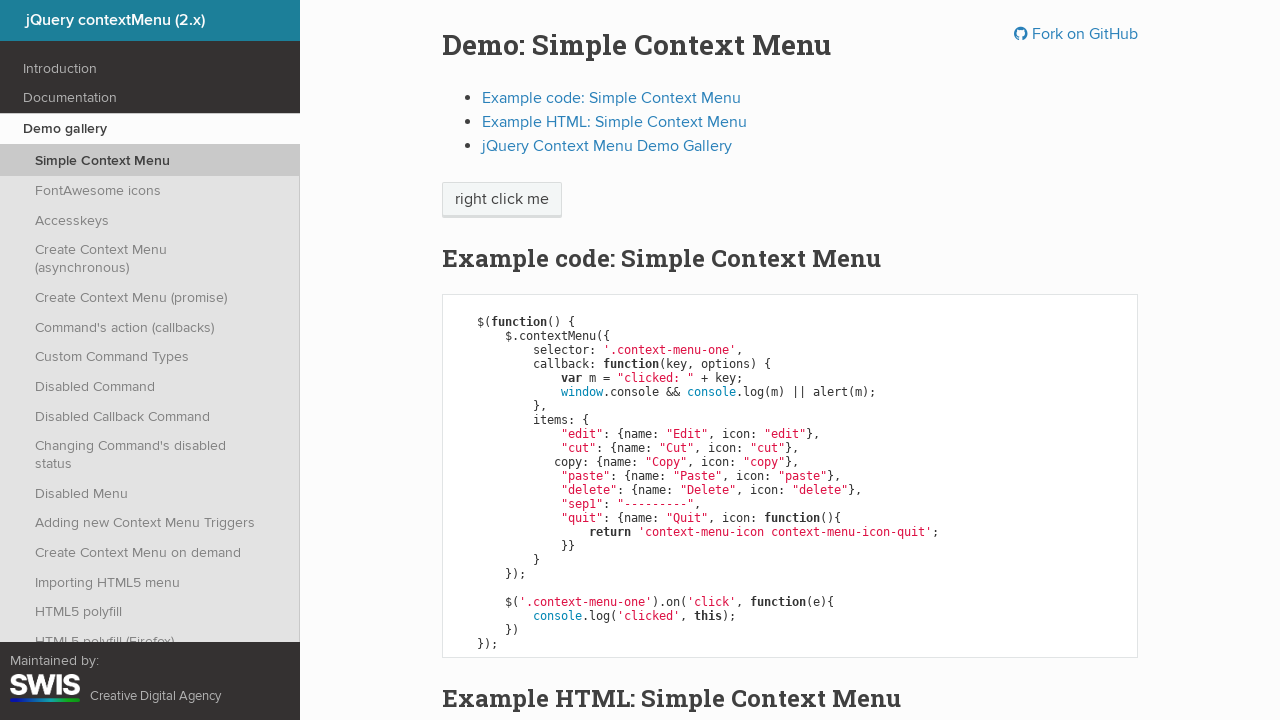

Context menu trigger button loaded
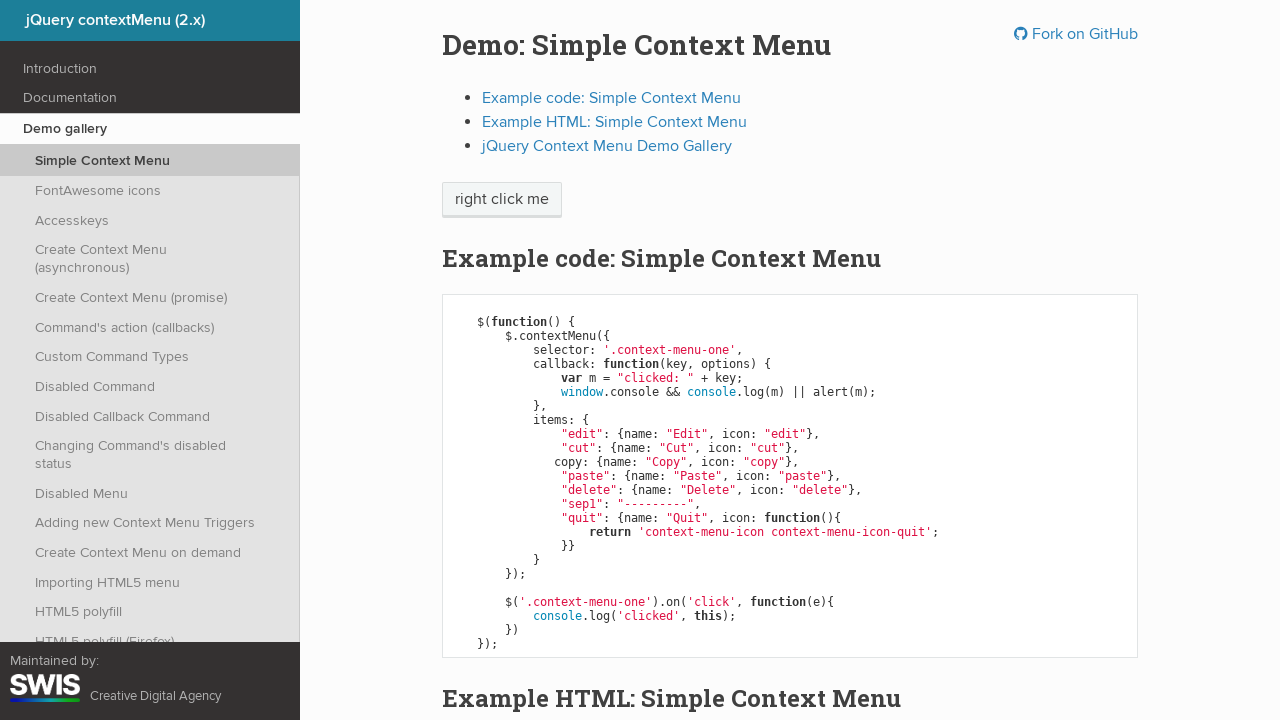

Right-clicked on context menu trigger button at (502, 200) on span.context-menu-one
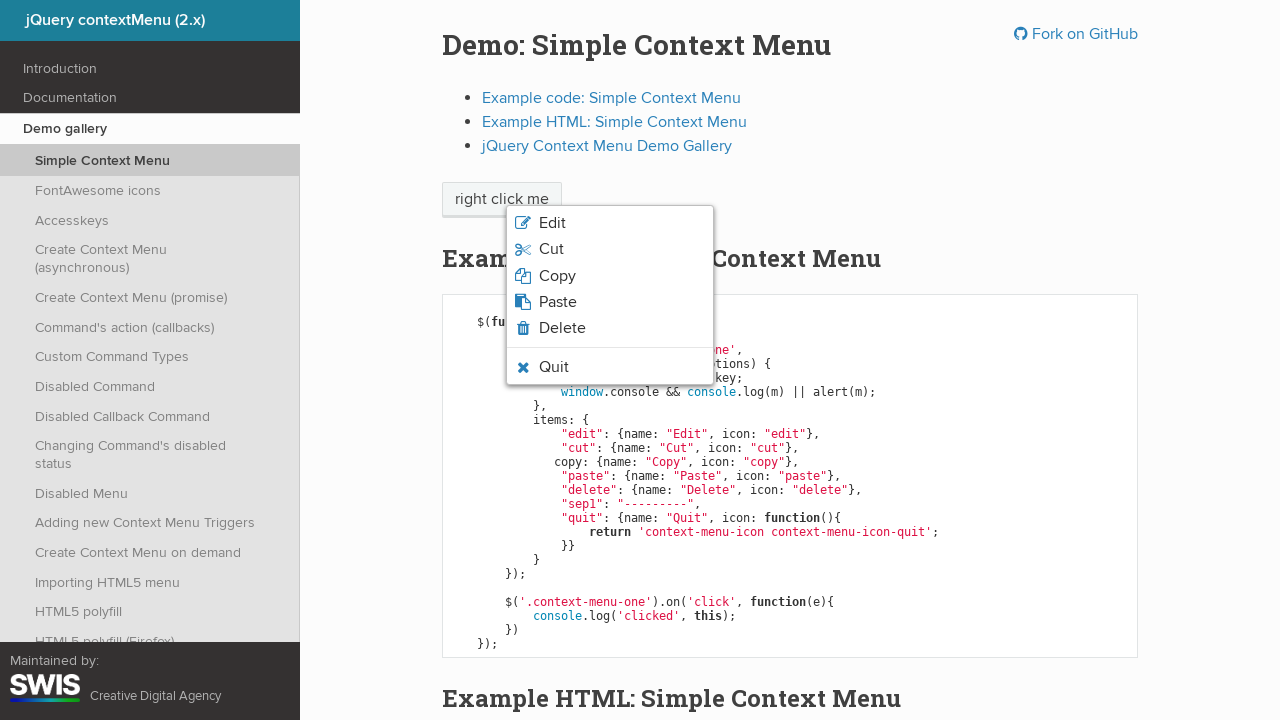

Context menu appeared after delay
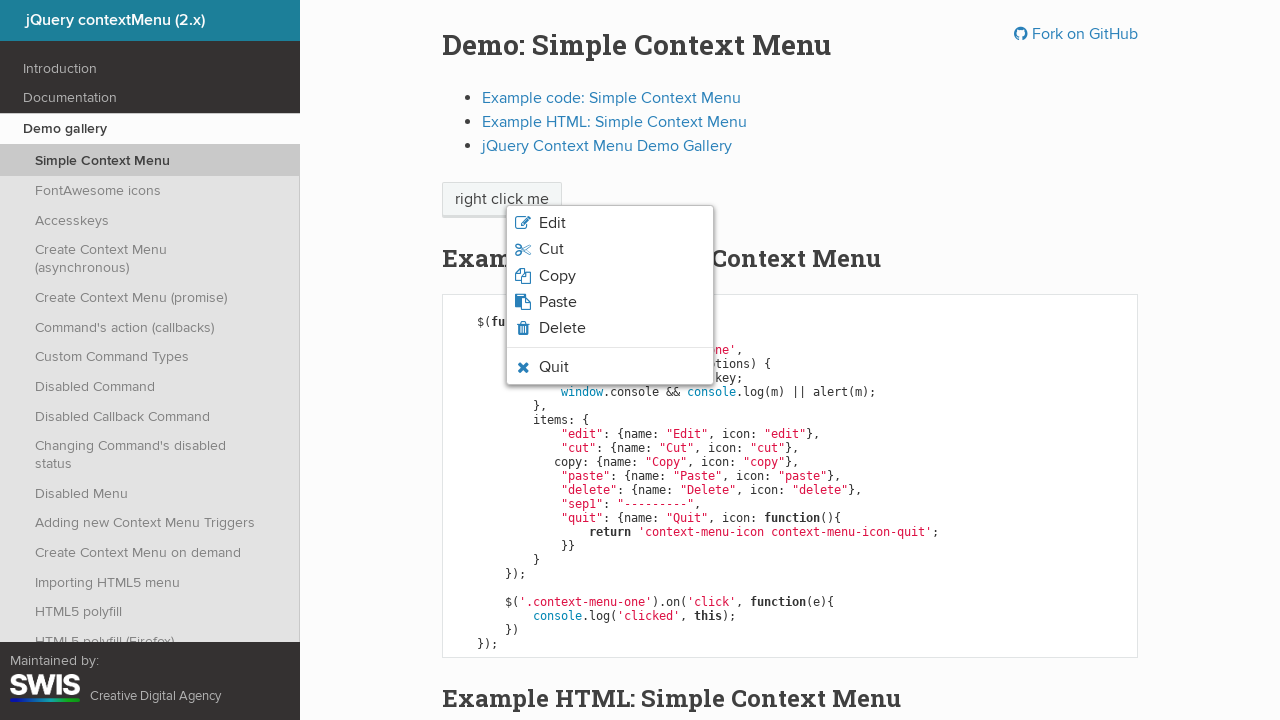

Pressed ArrowDown to navigate context menu
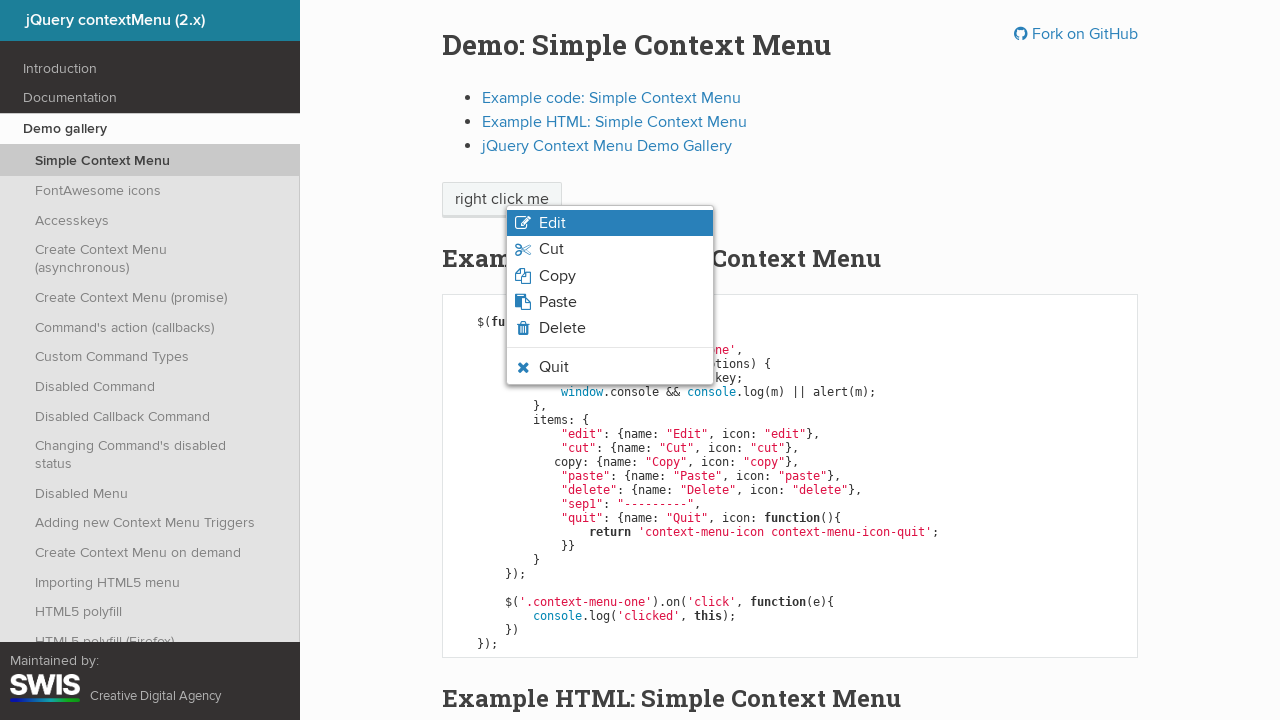

Pressed Enter to select context menu option
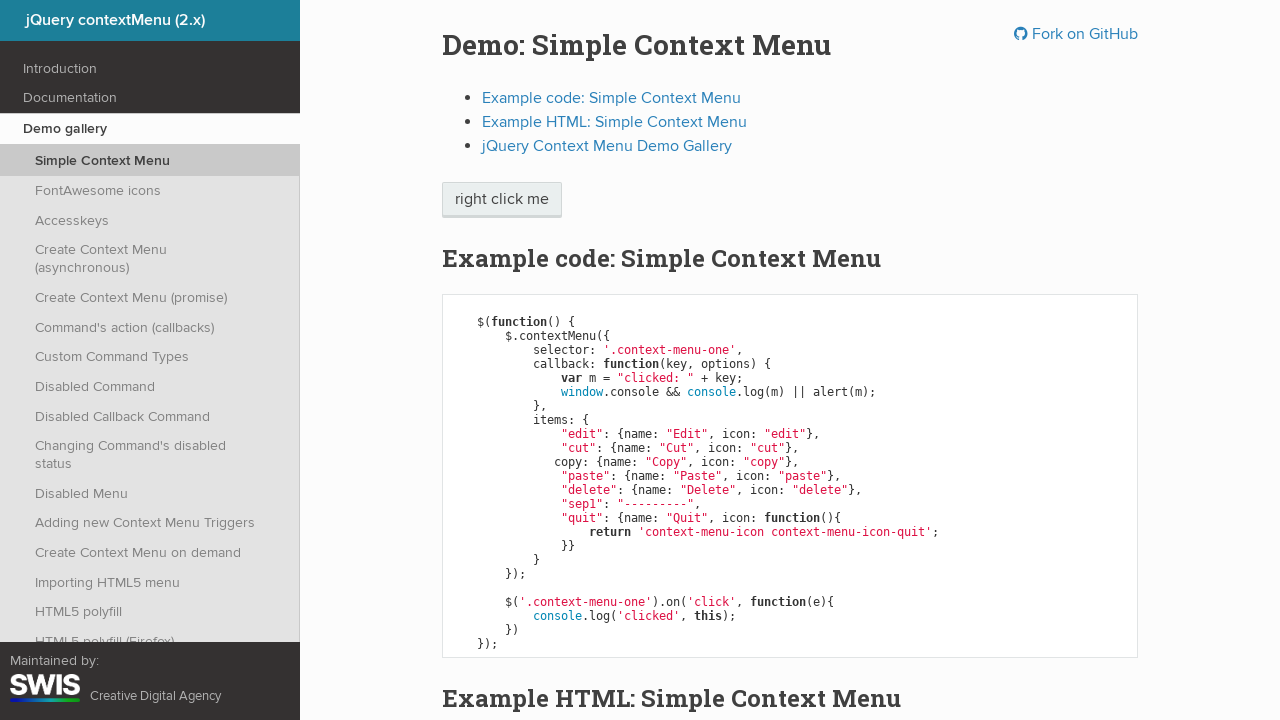

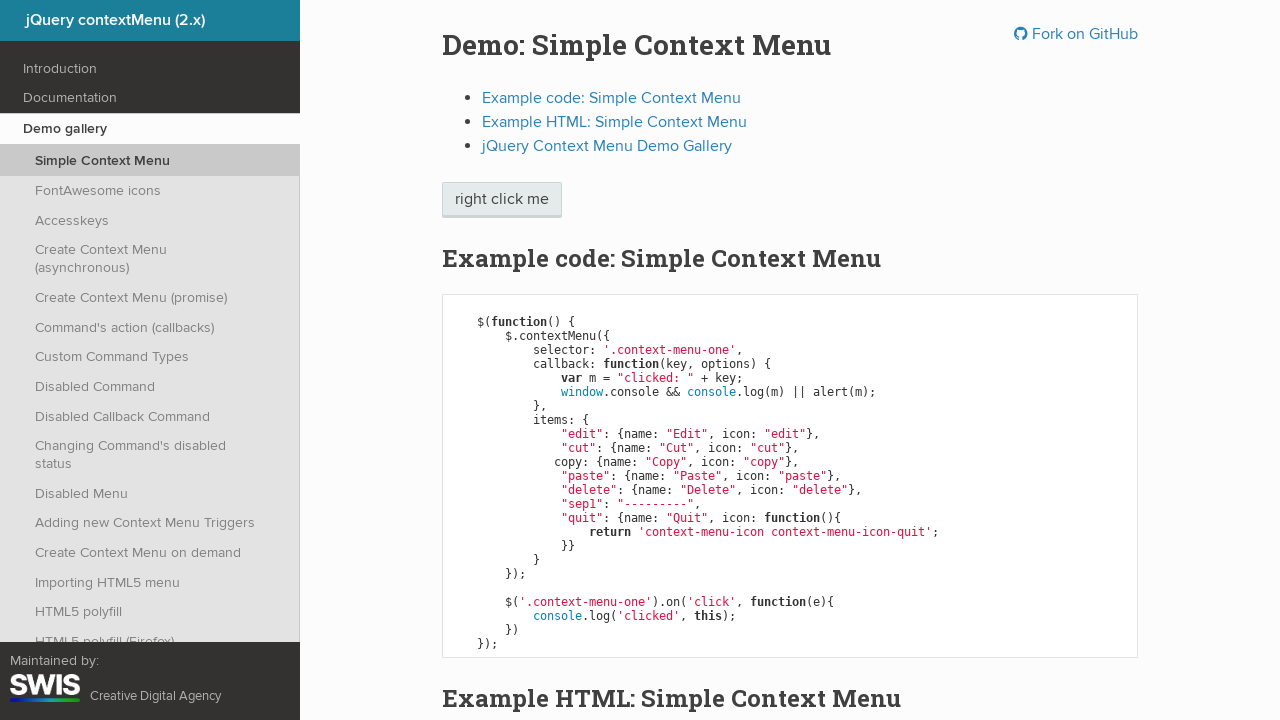